Tests a registration form by filling in first name, last name, and email fields, then submitting the form and verifying successful registration message appears.

Starting URL: http://suninjuly.github.io/registration1.html

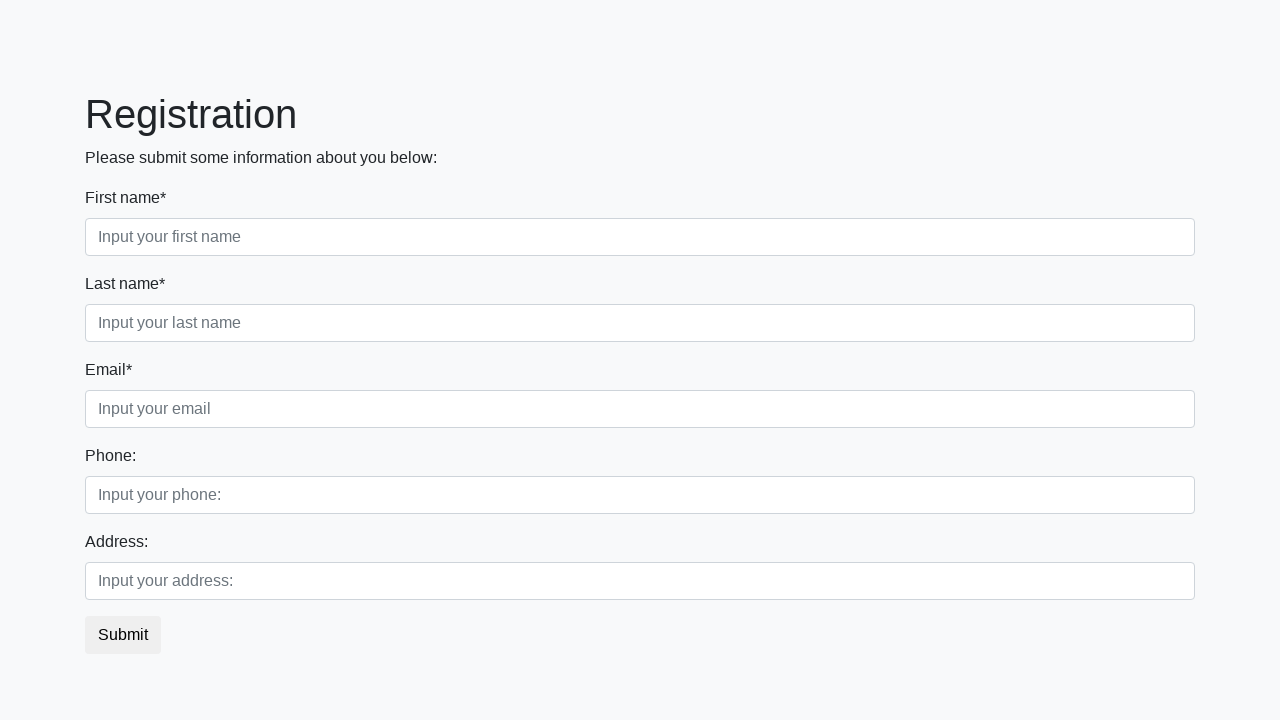

Filled first name field with 'Dmitriy' on [placeholder='Input your first name']
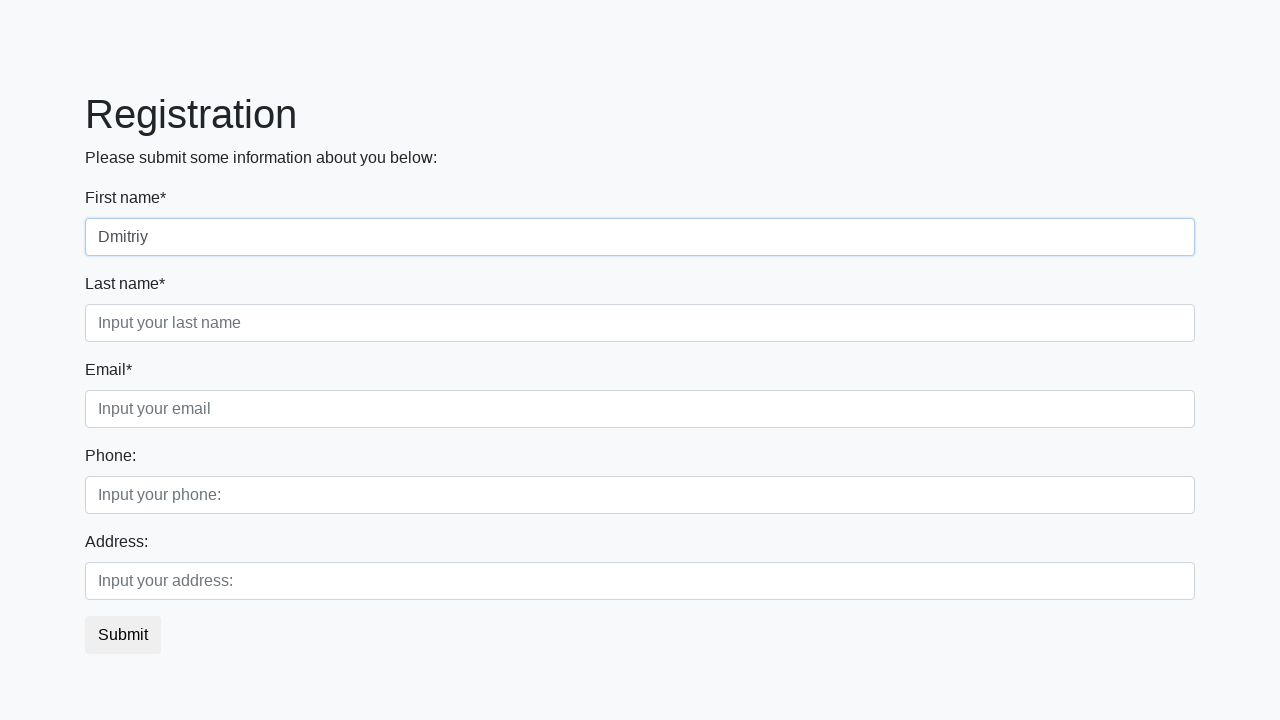

Filled last name field with 'Ivanov' on [placeholder='Input your last name']
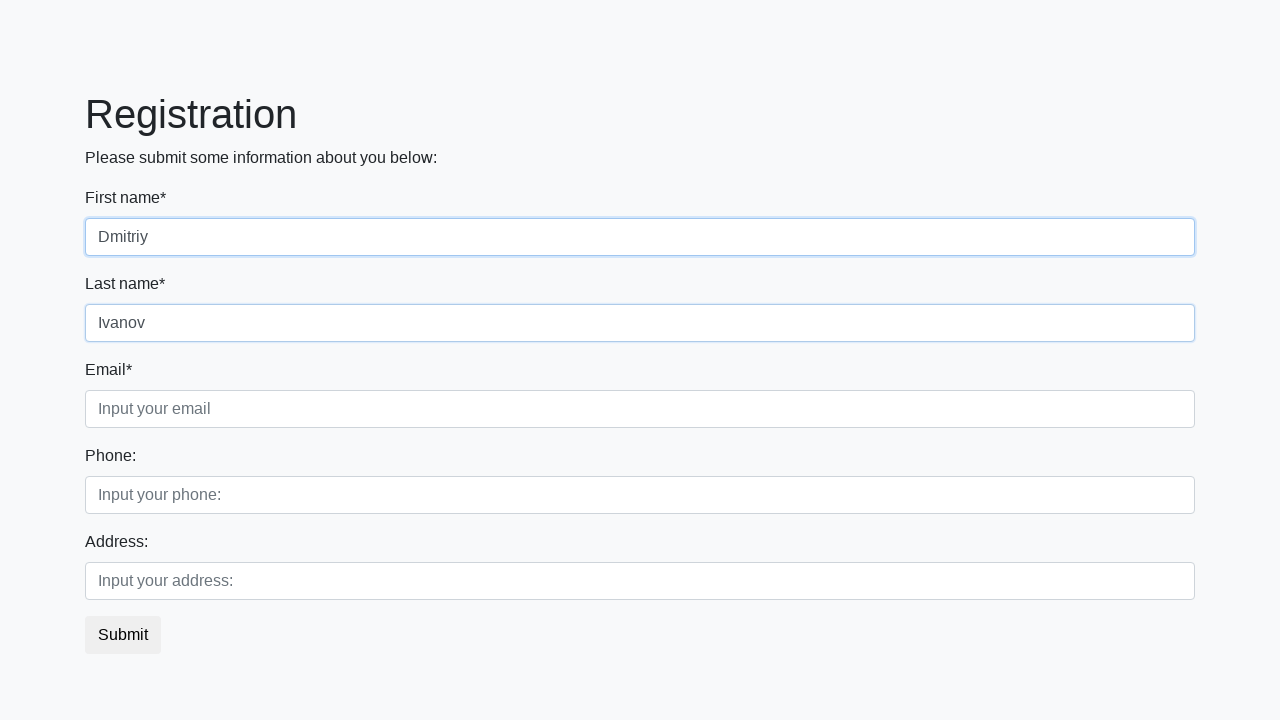

Filled email field with 'test@test.ru' on .third
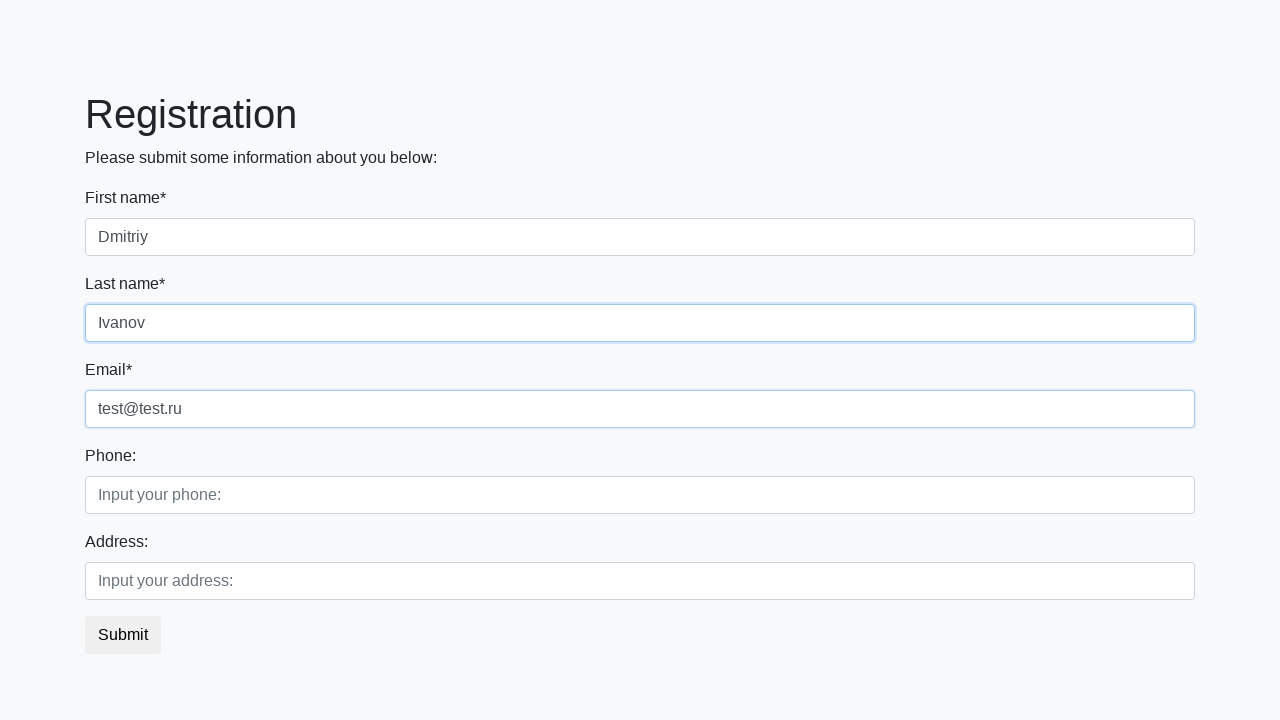

Clicked submit button to register at (123, 635) on button.btn
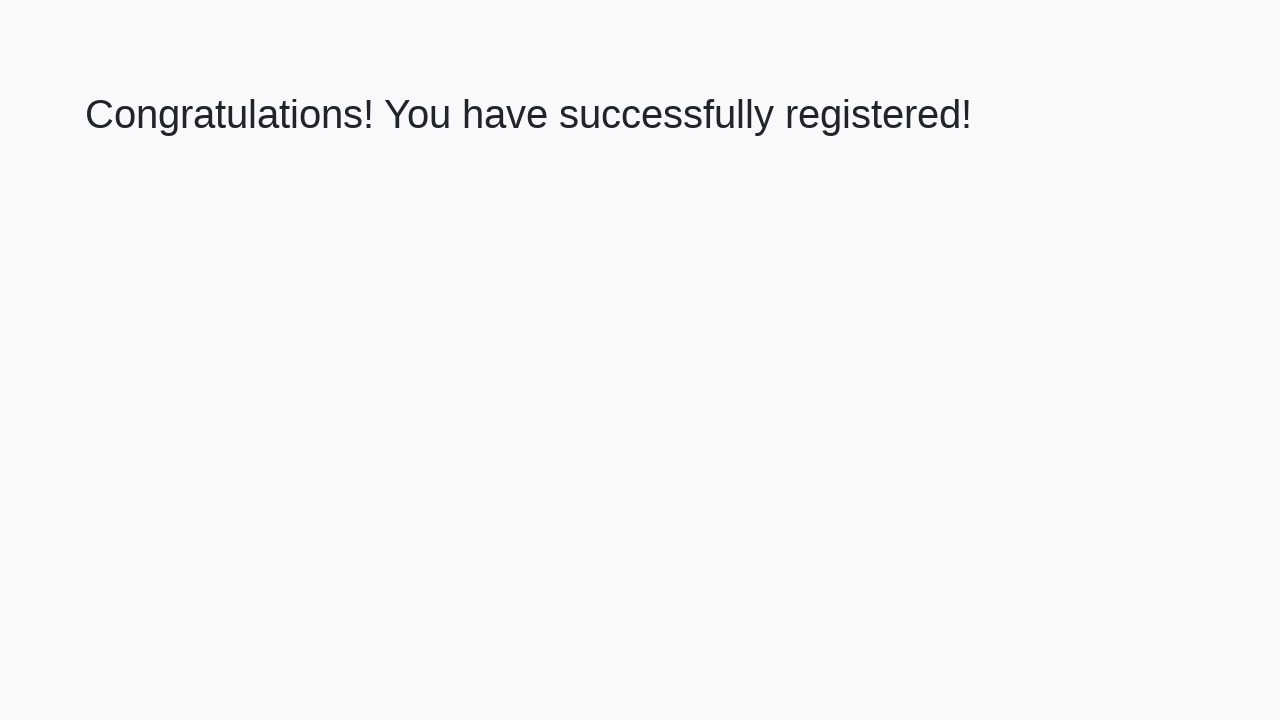

Success message loaded
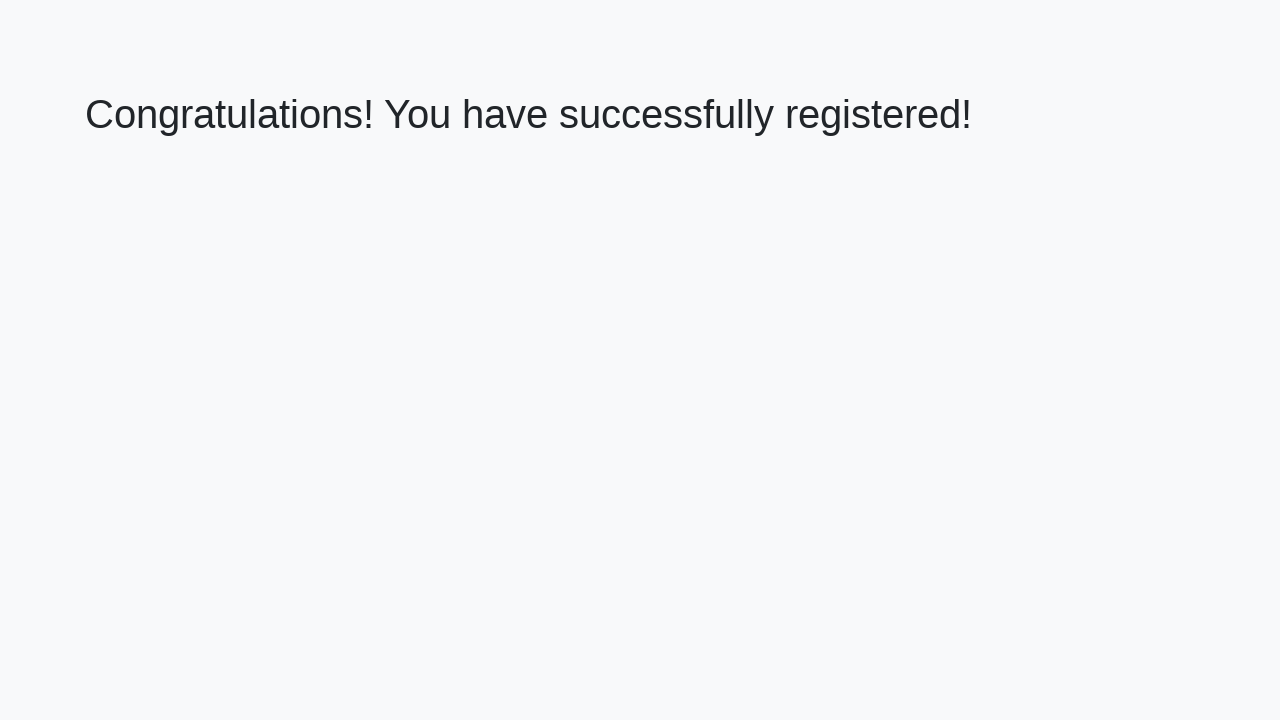

Retrieved success message: 'Congratulations! You have successfully registered!'
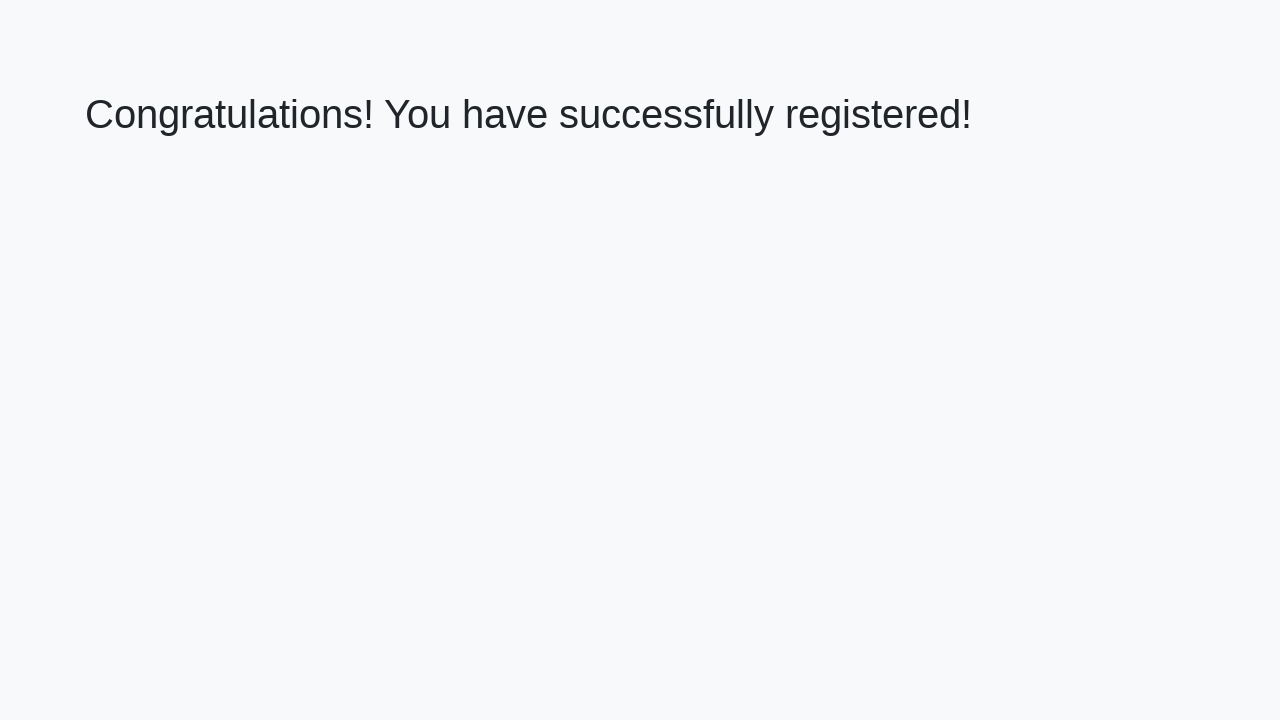

Verified successful registration message
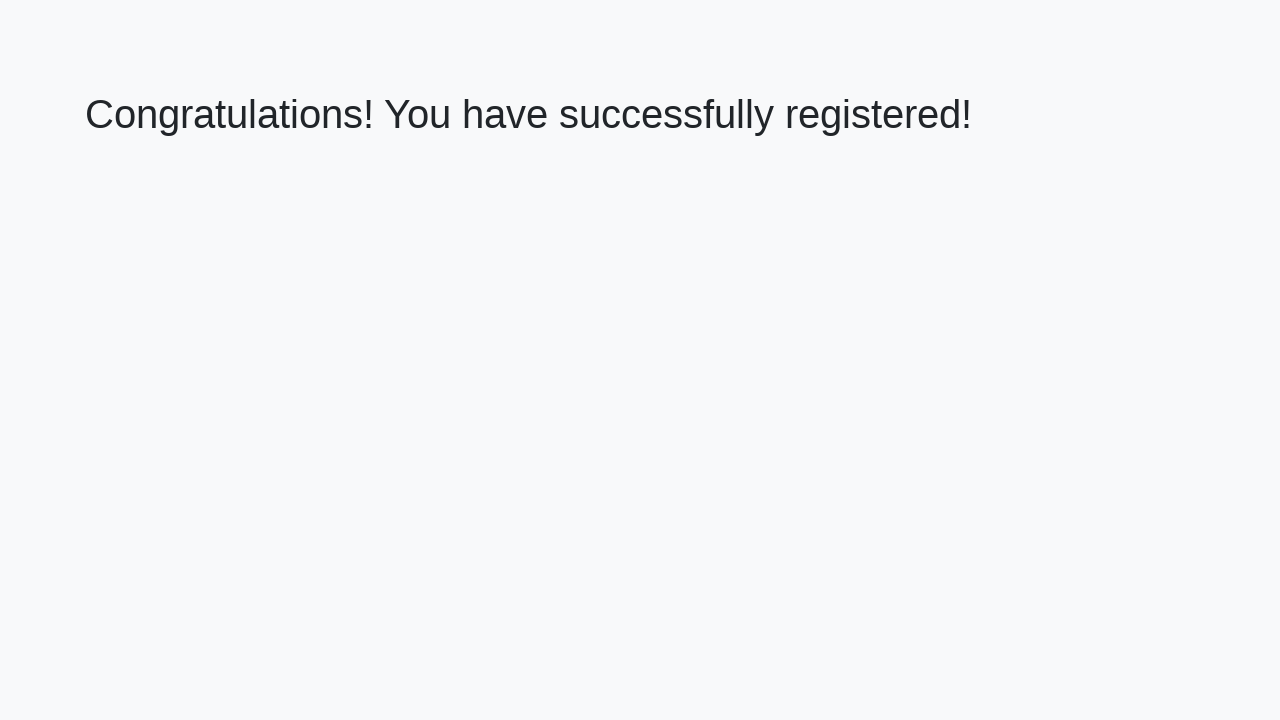

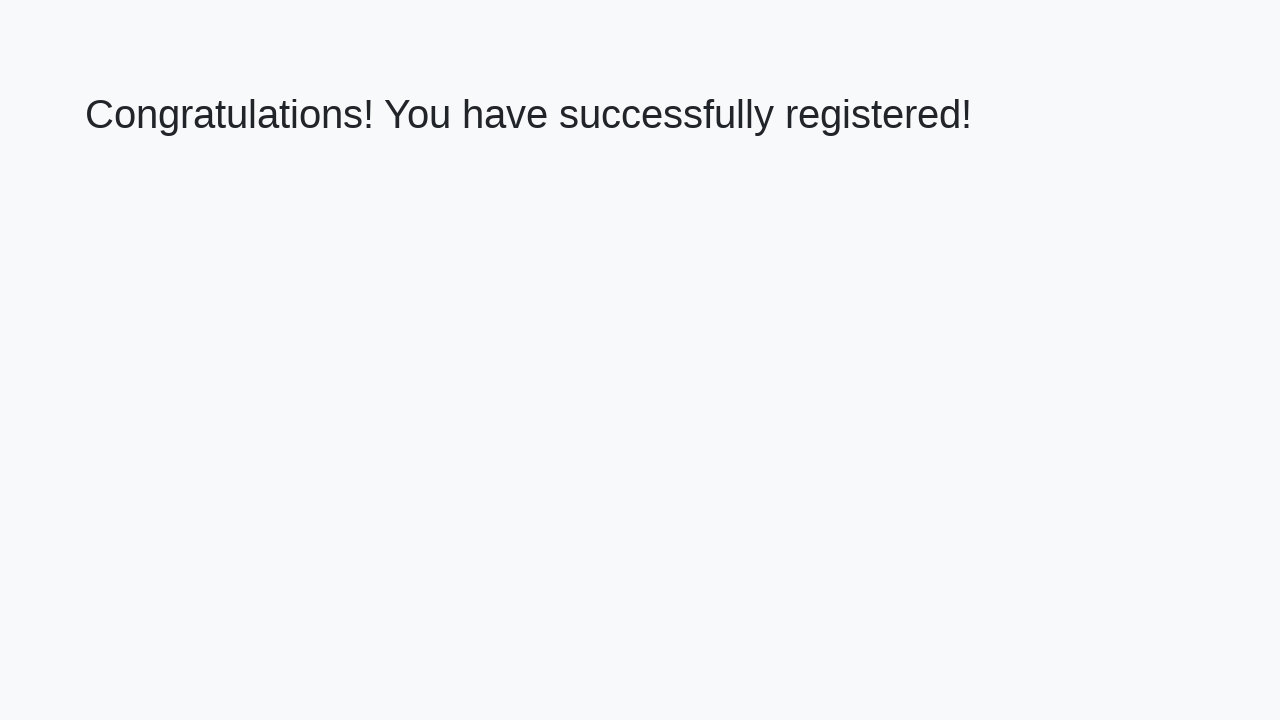